Tests dropdown selection functionality by selecting options using different methods (value, index, and visible text)

Starting URL: https://letcode.in/dropdowns

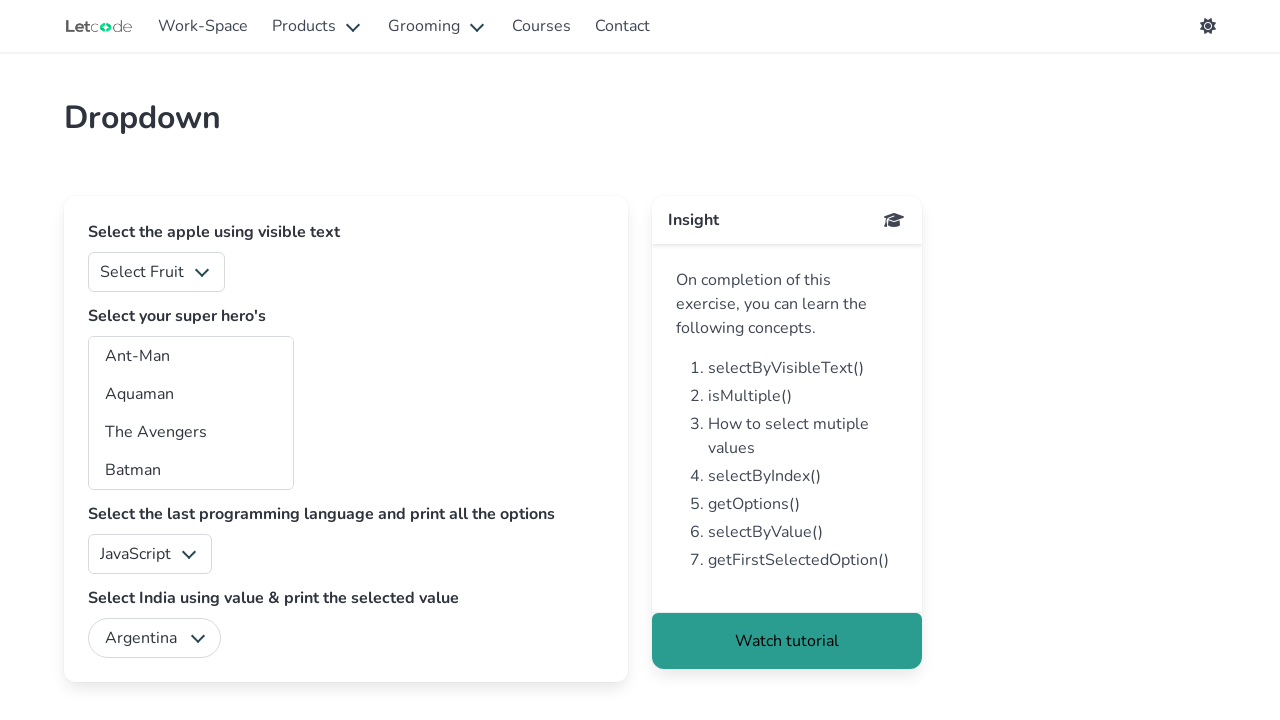

Selected fruit dropdown option by value attribute '3' on #fruits
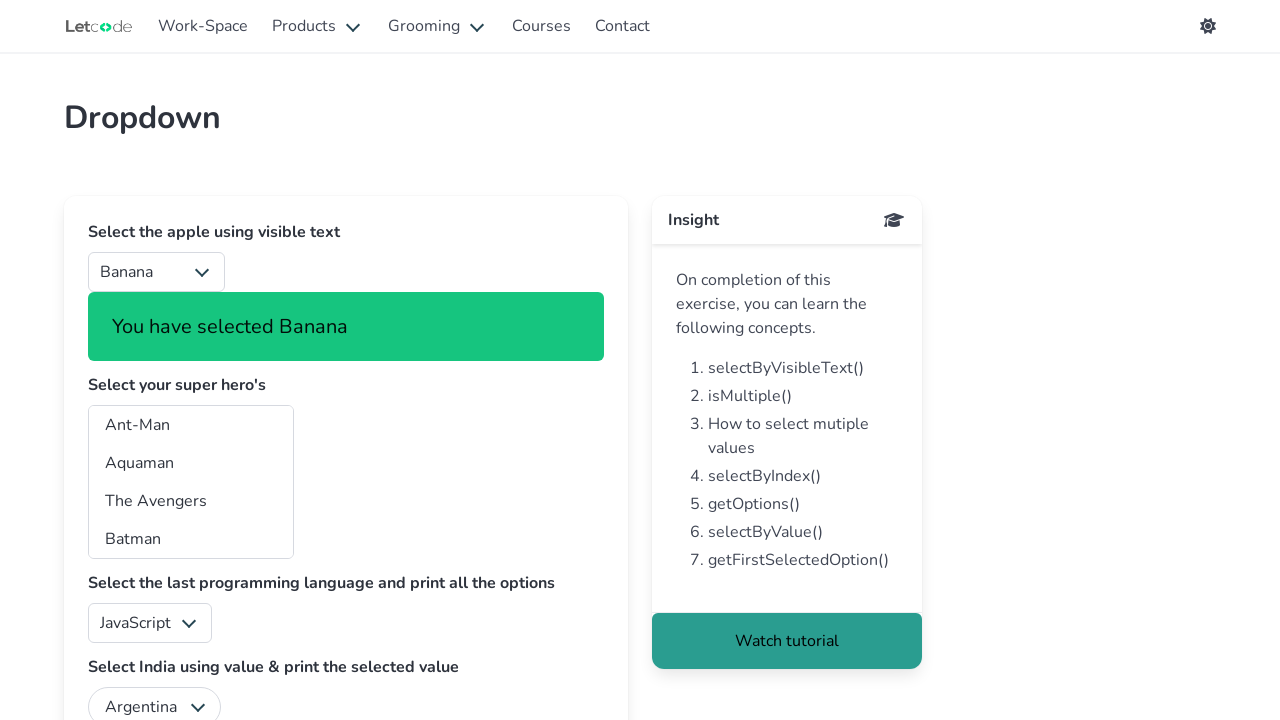

Selected fruit dropdown option by index 2 (3rd option) on #fruits
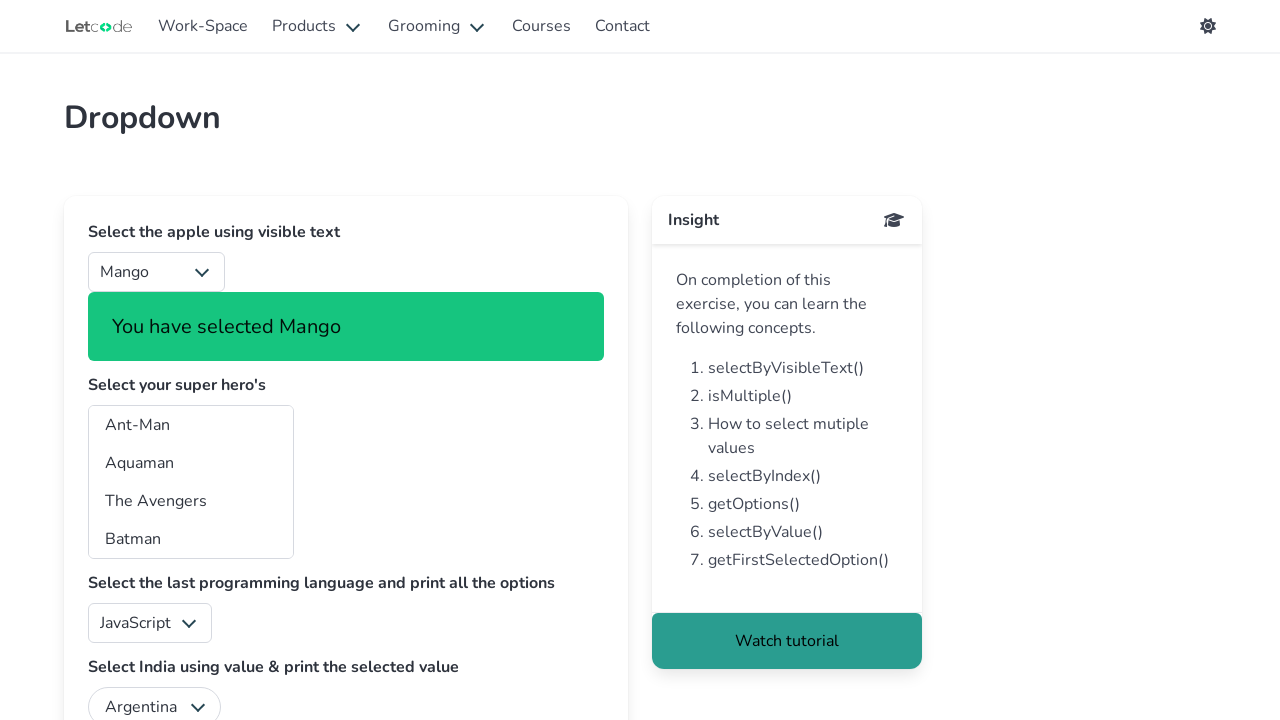

Selected fruit dropdown option by visible text 'Apple' on #fruits
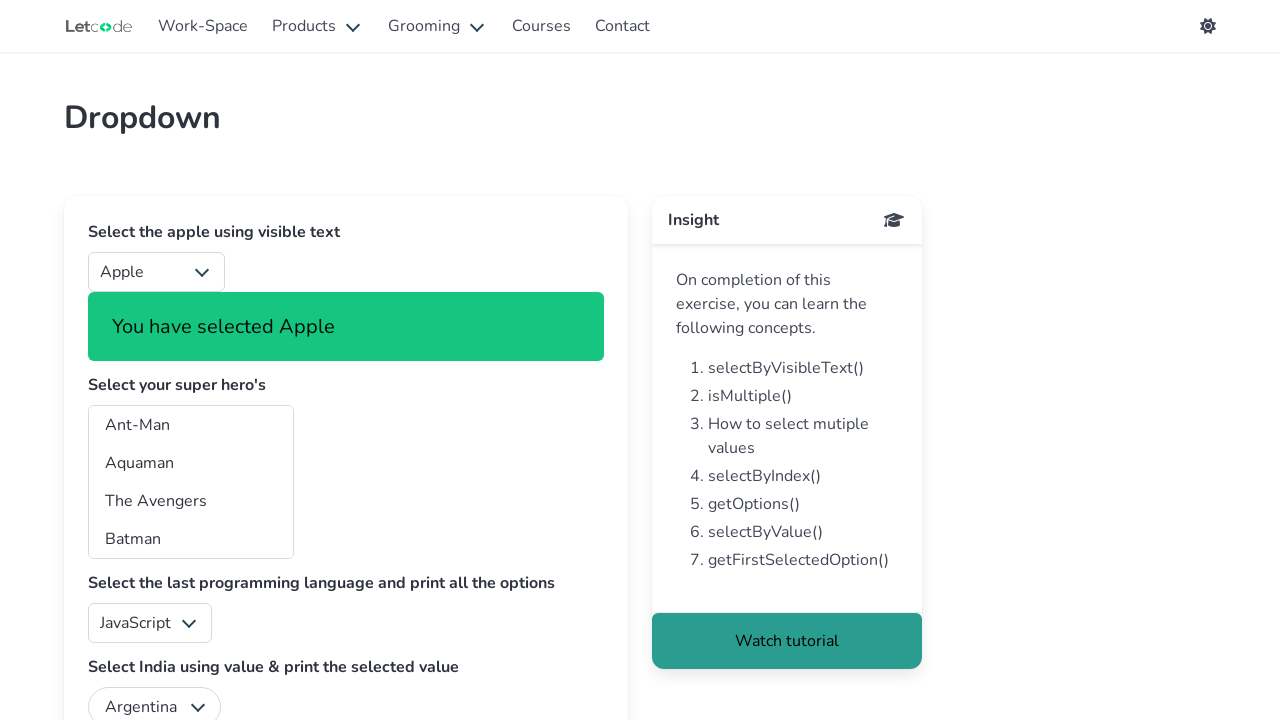

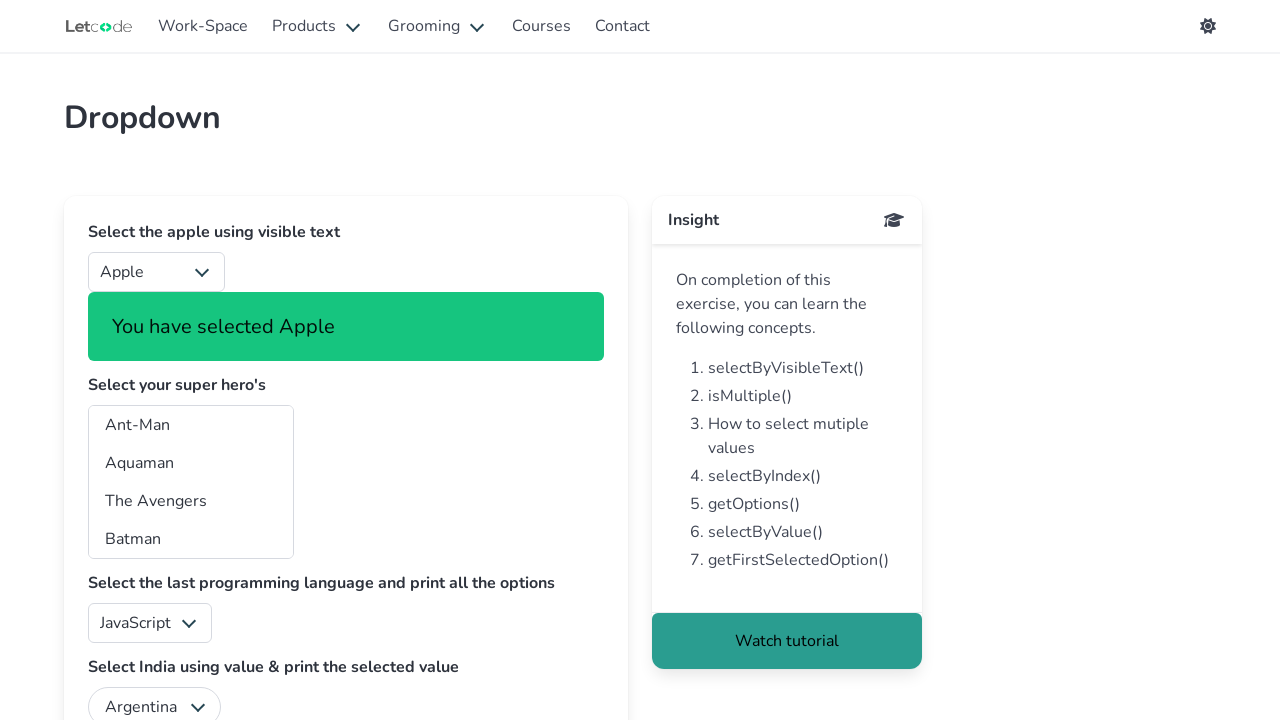